Tests input focus styling and row hover states in the timeline table, verifying modern UI interactions are working properly.

Starting URL: https://frameworkrealestatesolutions.com/portfolio-simulator-v2.html

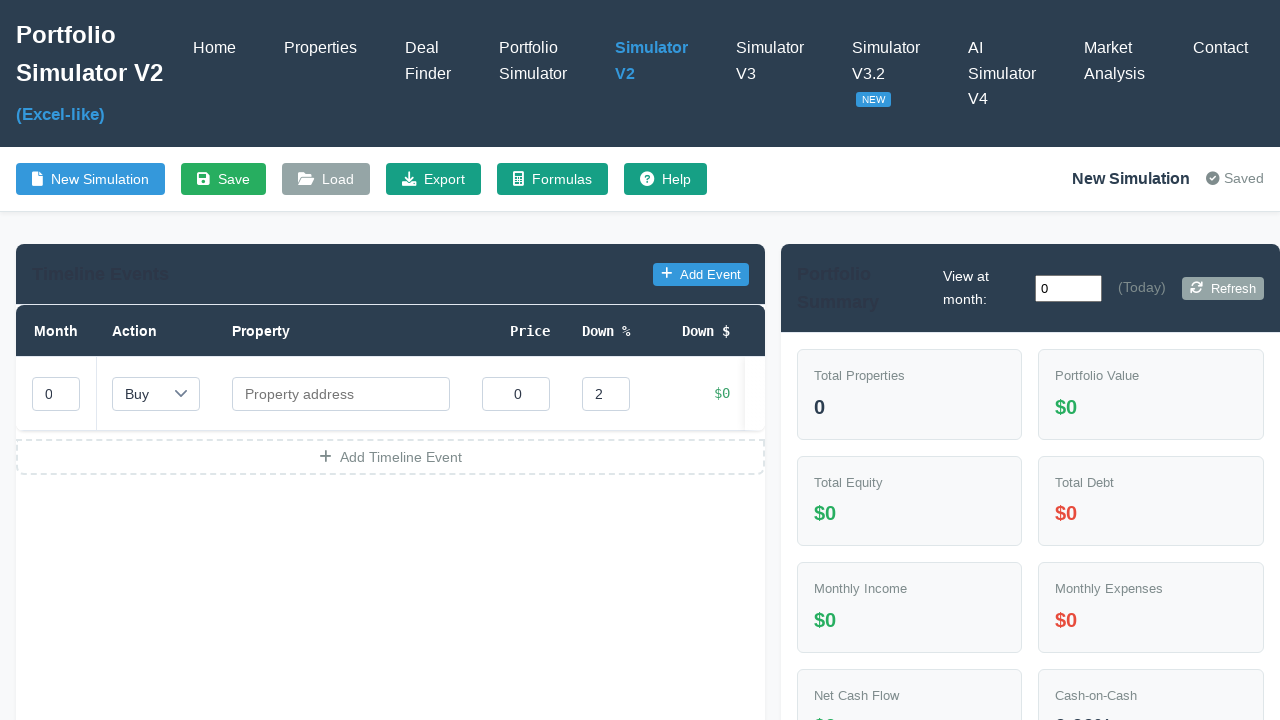

Waited for page to reach network idle state
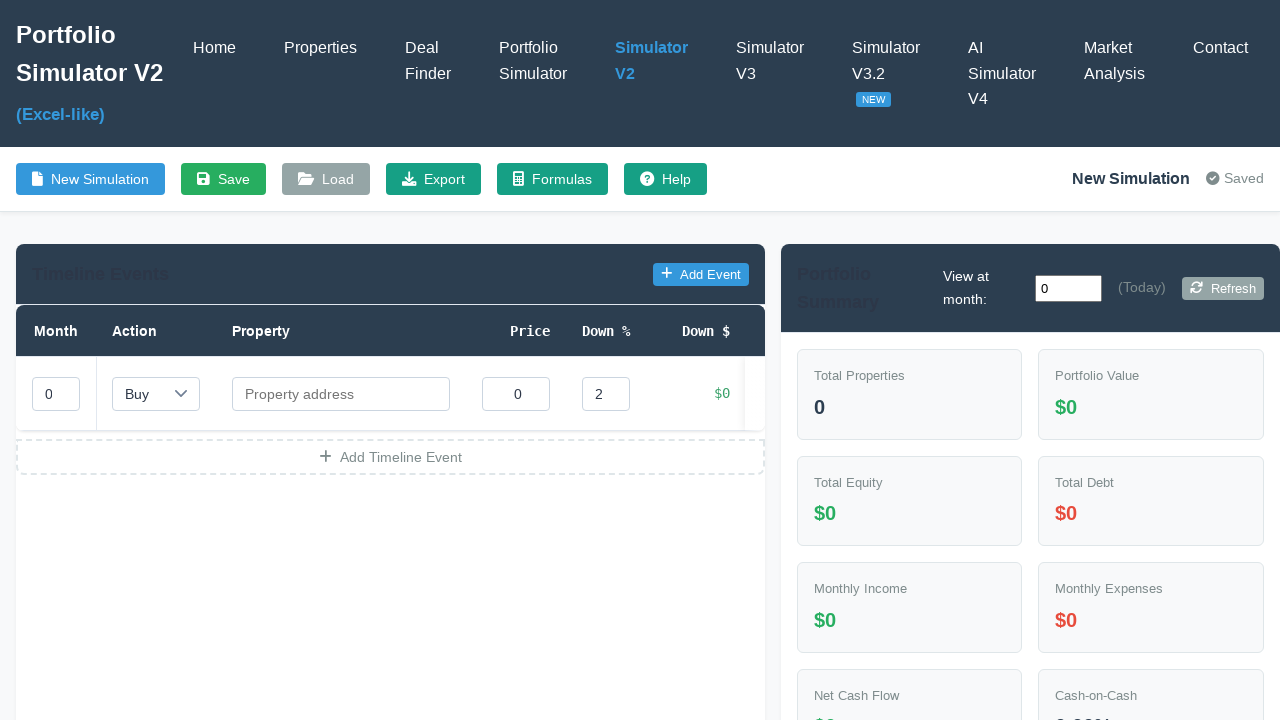

Additional 500ms wait for page stability
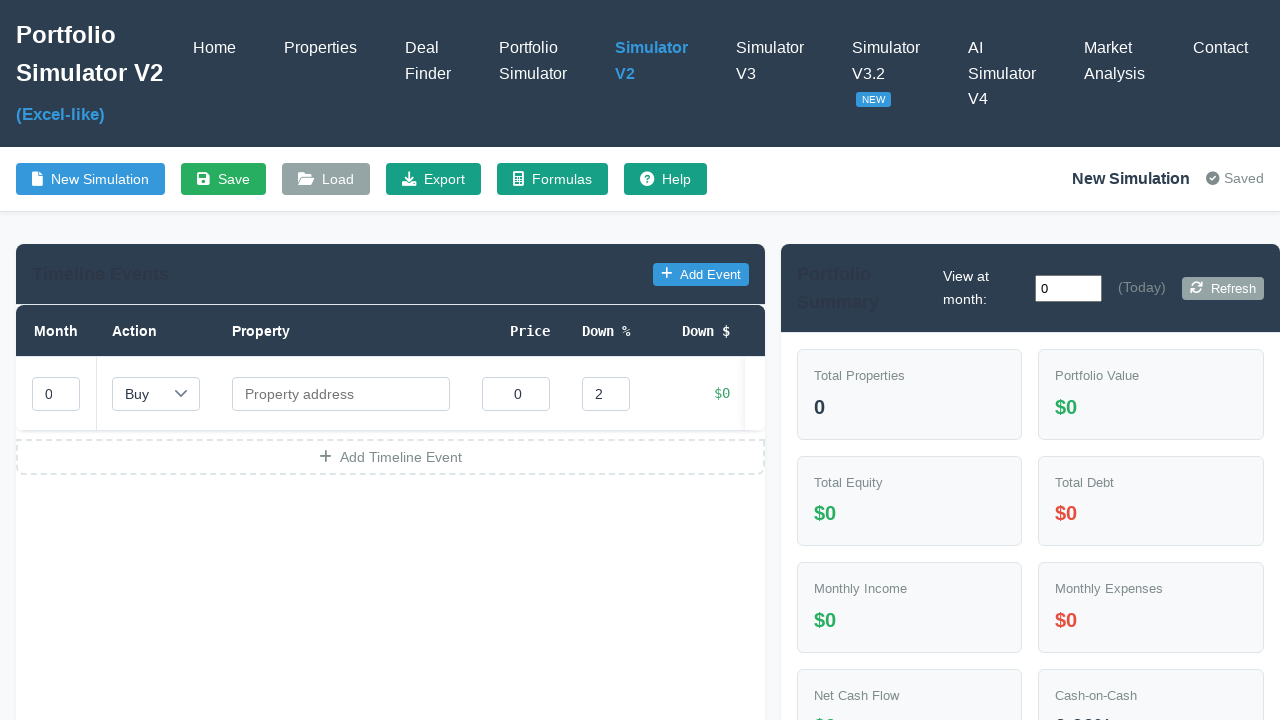

Located and waited for first number input in timeline table to be visible
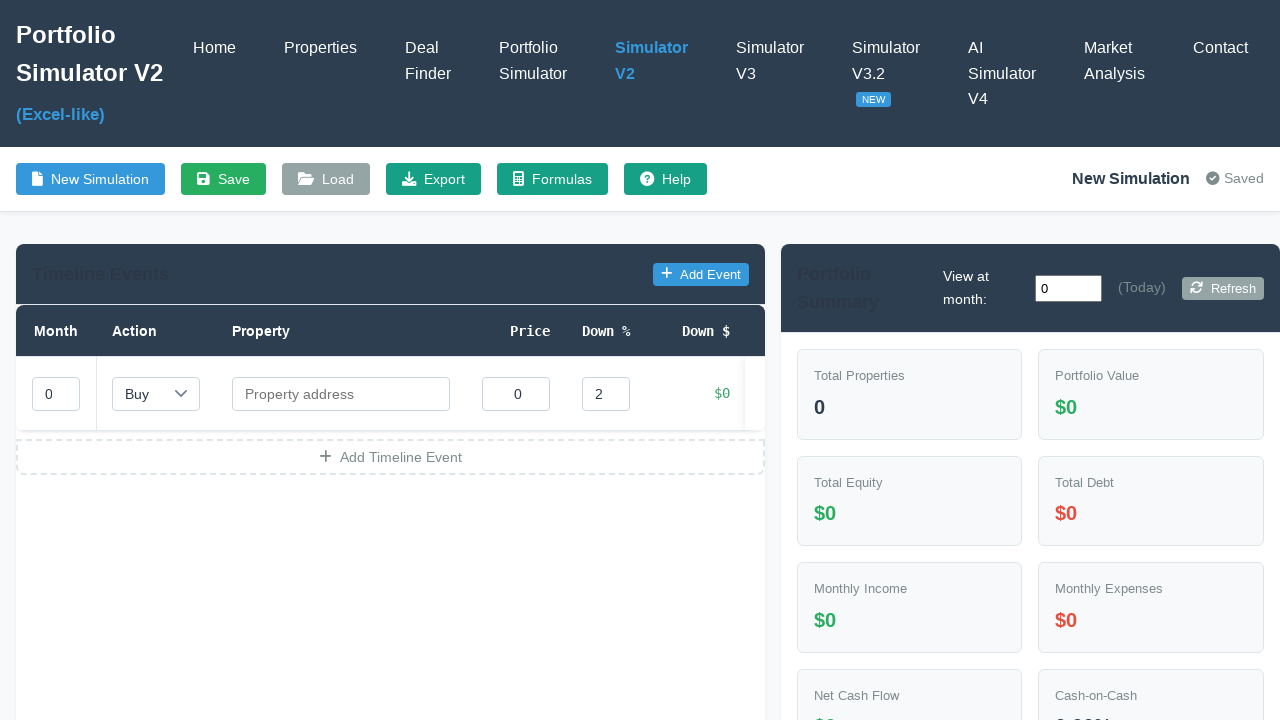

Focused on first number input to trigger focus styling on #timelineTable input[type="number"] >> nth=0
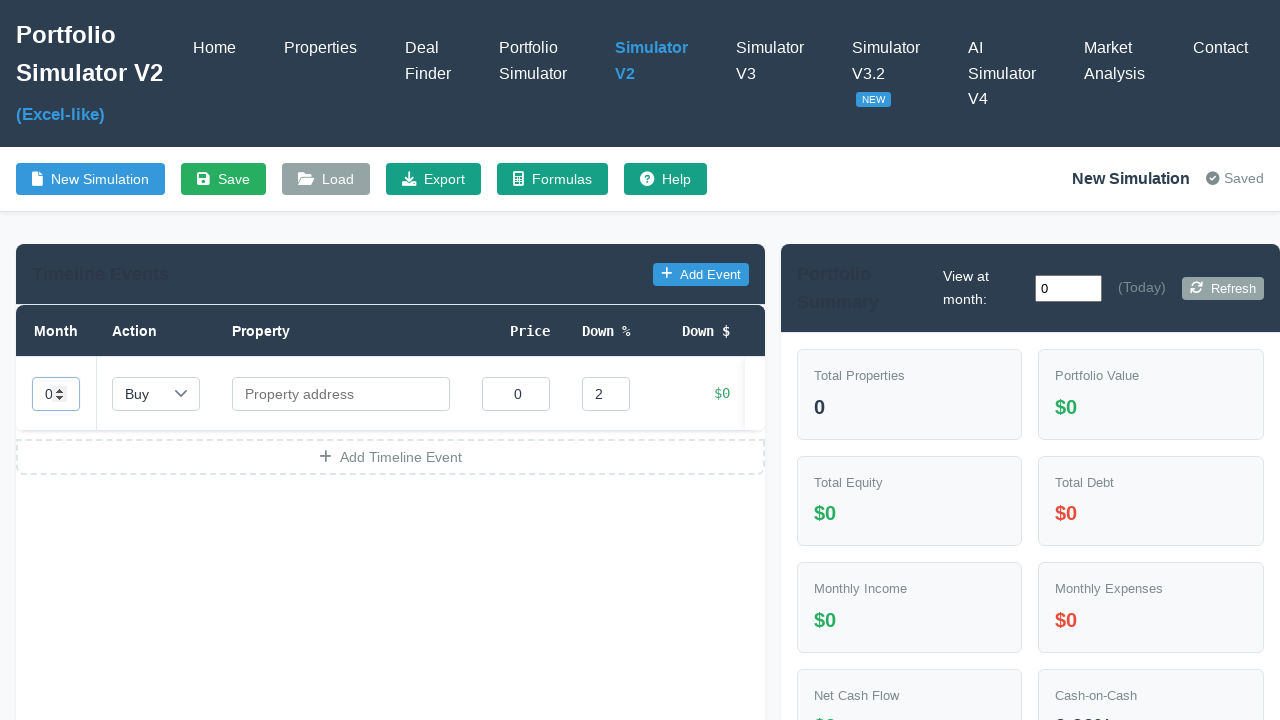

Hovered over first table row to test hover state styling at (648, 394) on #timelineTable tbody tr >> nth=0
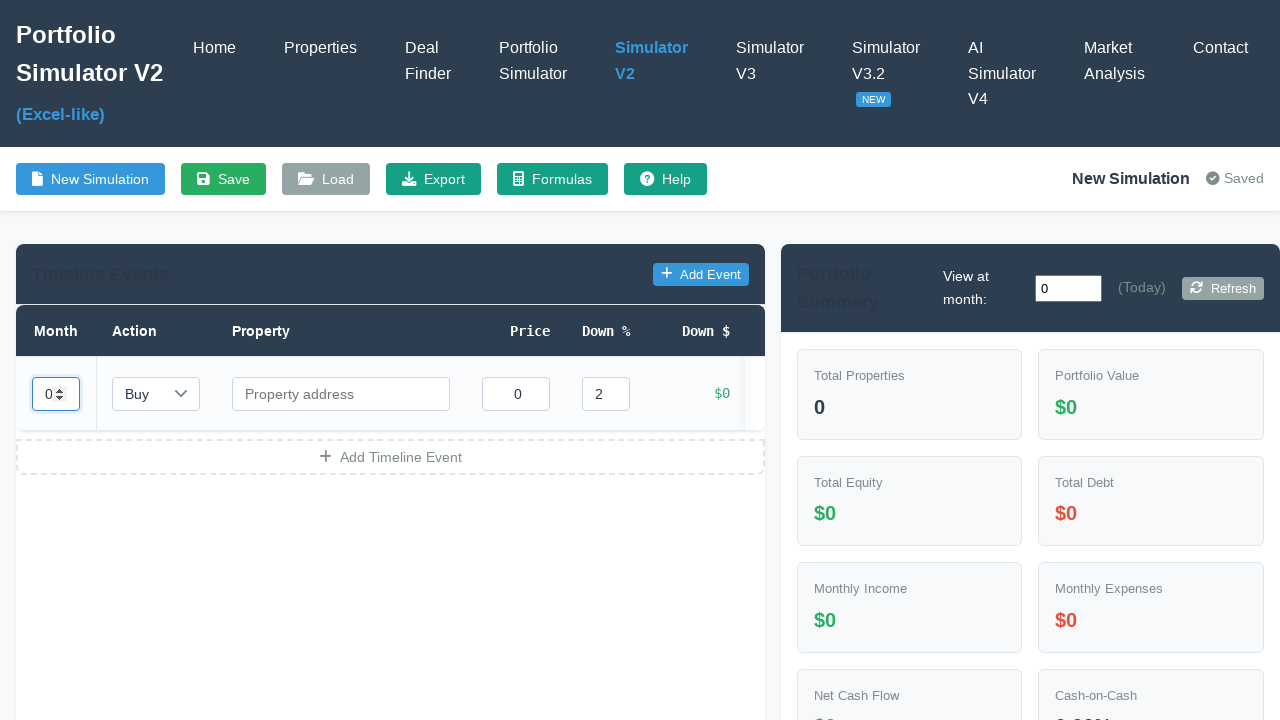

Located and waited for delete button to be visible
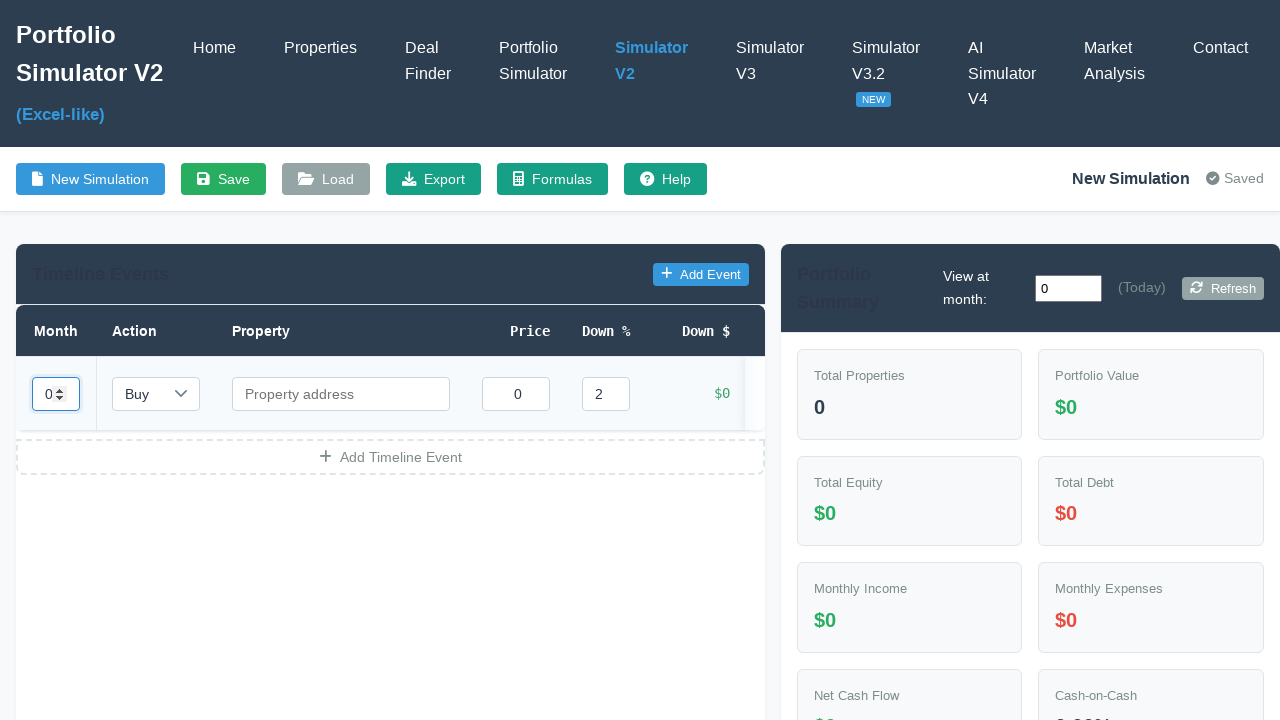

Evaluated delete button computed styles for border radius and transition
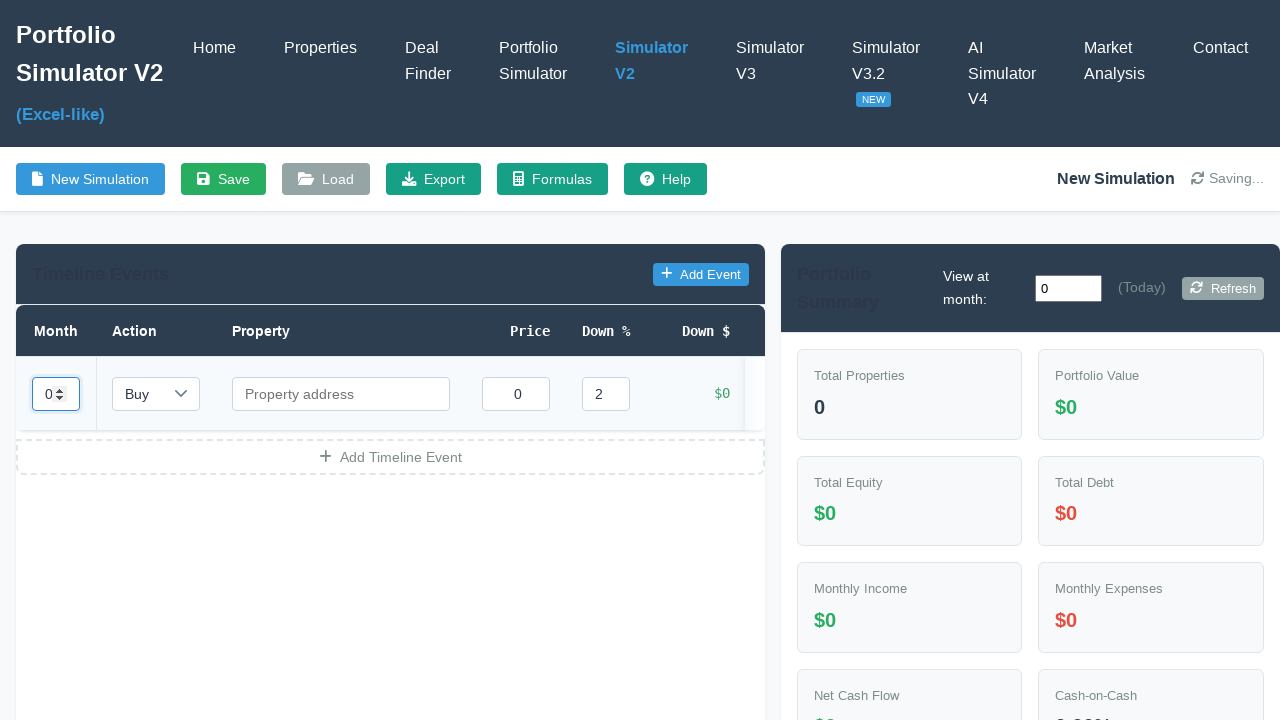

Verified delete button has border radius for modern styling
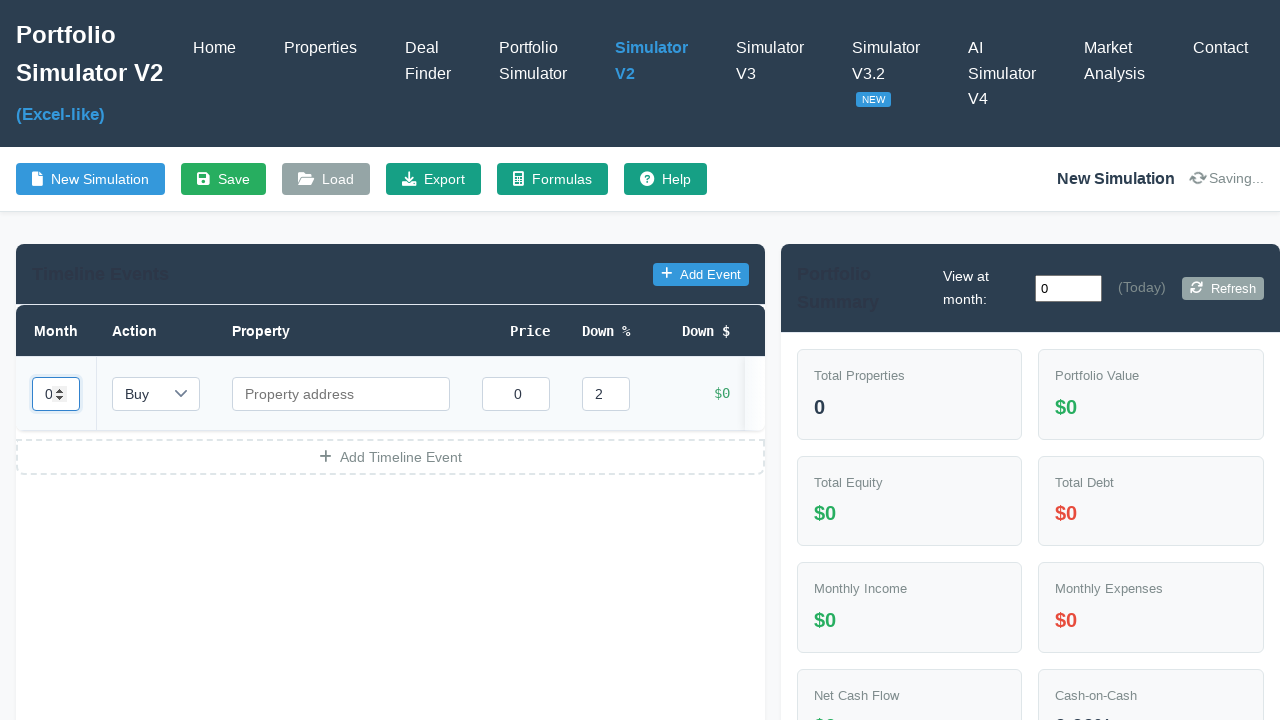

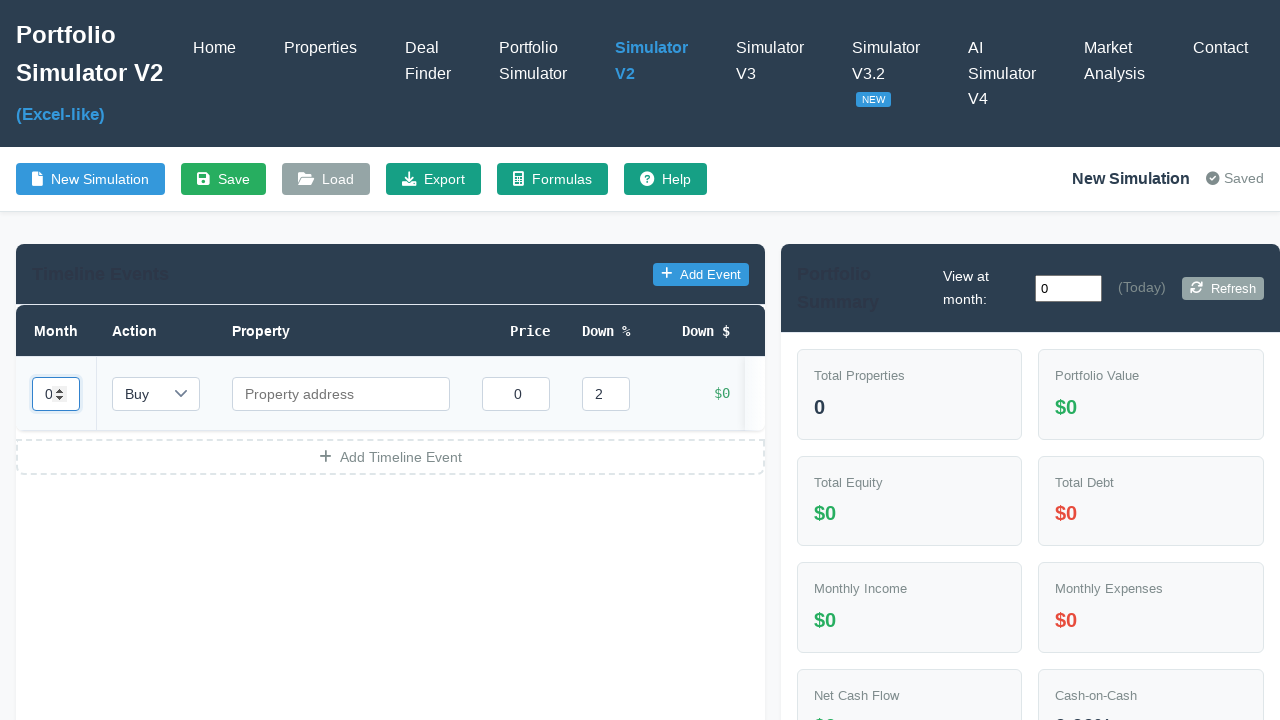